Tests window handling by clicking a link that opens a new window and verifying the new window's title

Starting URL: https://the-internet.herokuapp.com/windows

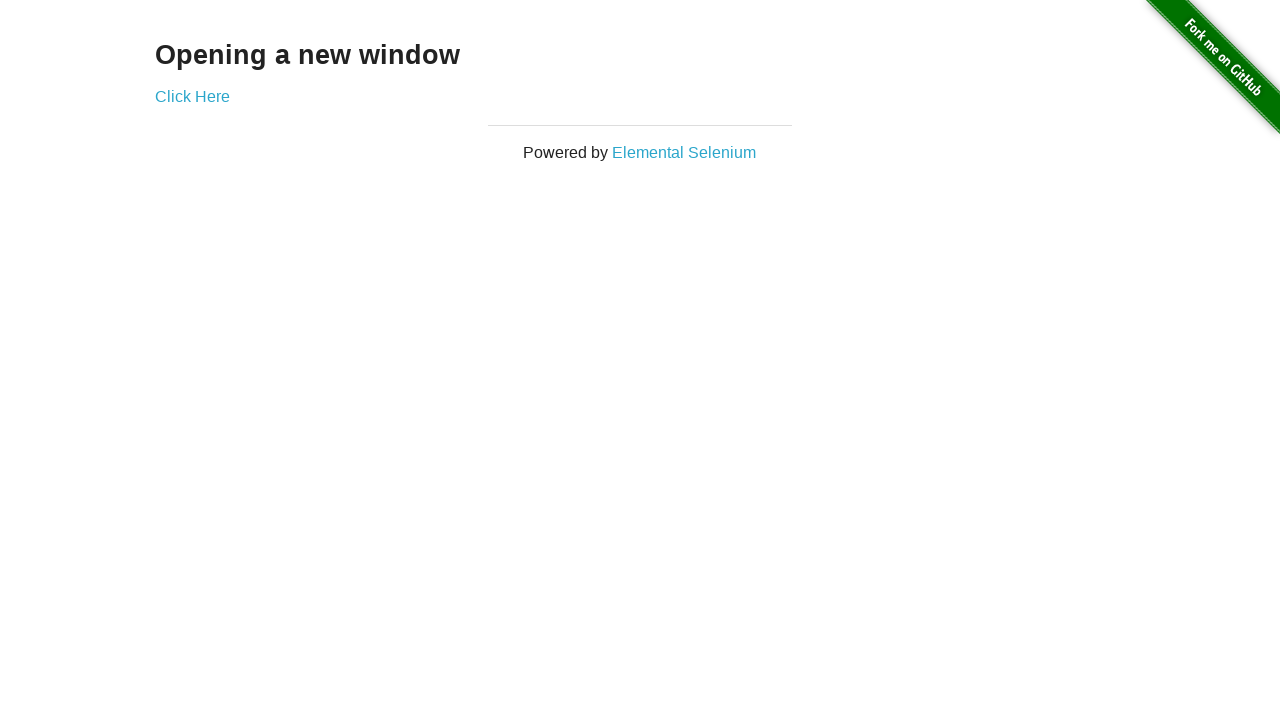

Clicked 'Click Here' link to open new window at (192, 96) on text='Click Here'
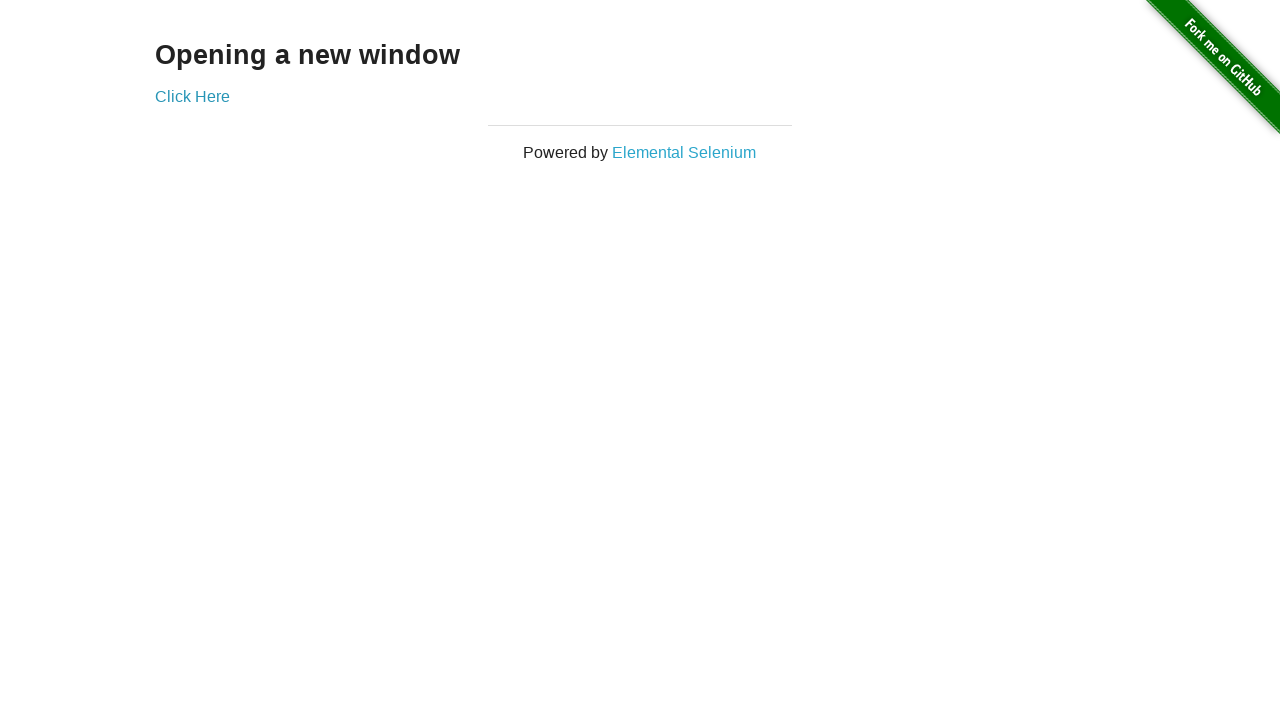

New popup window opened and captured
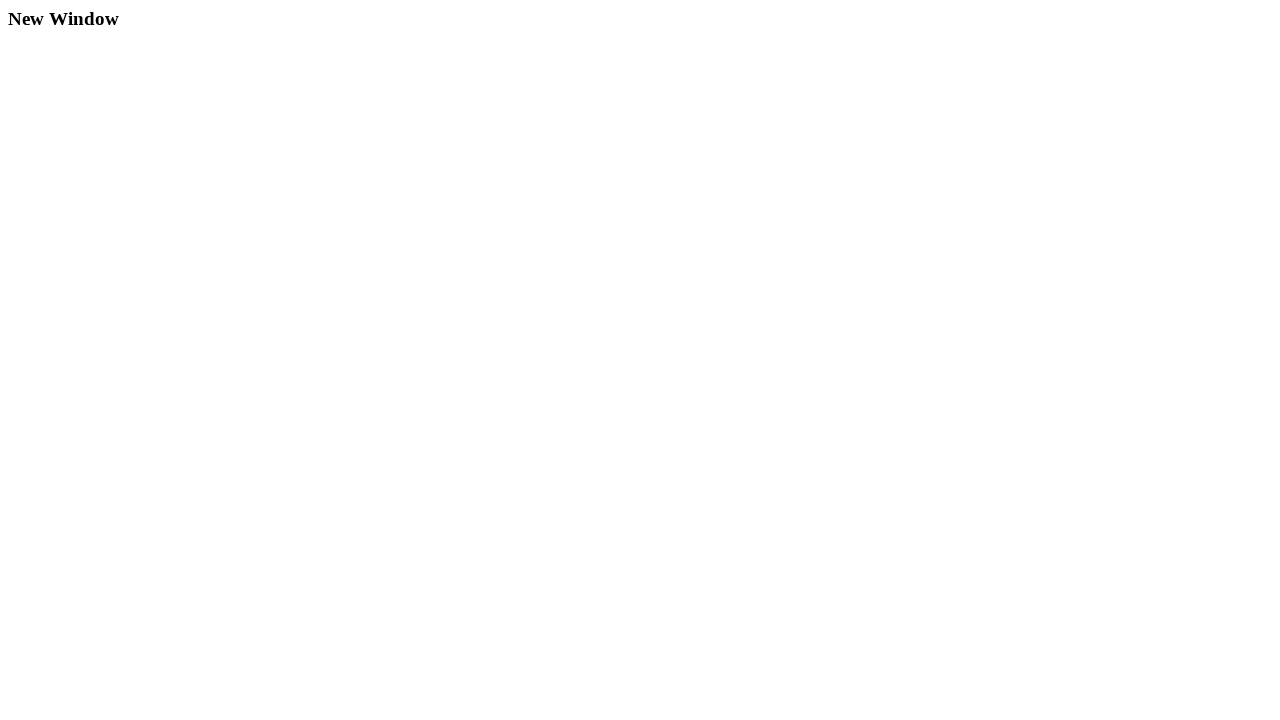

New window finished loading
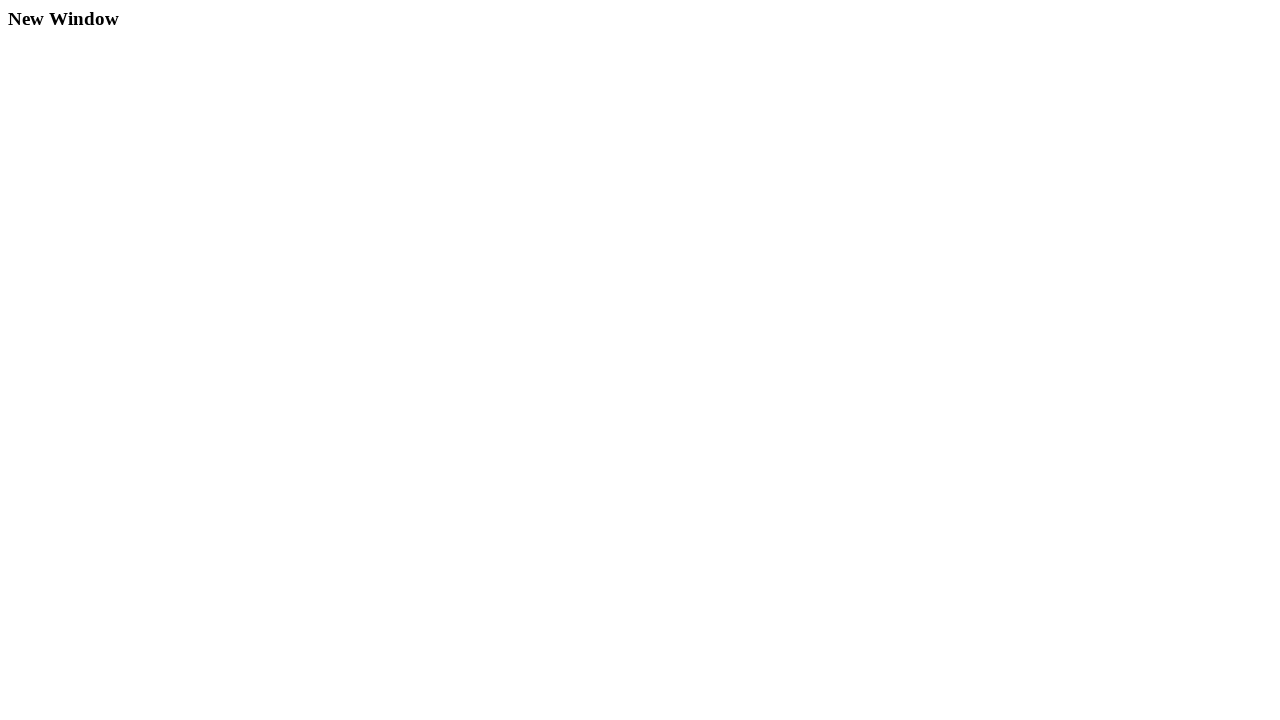

Verified new window title is 'New Window'
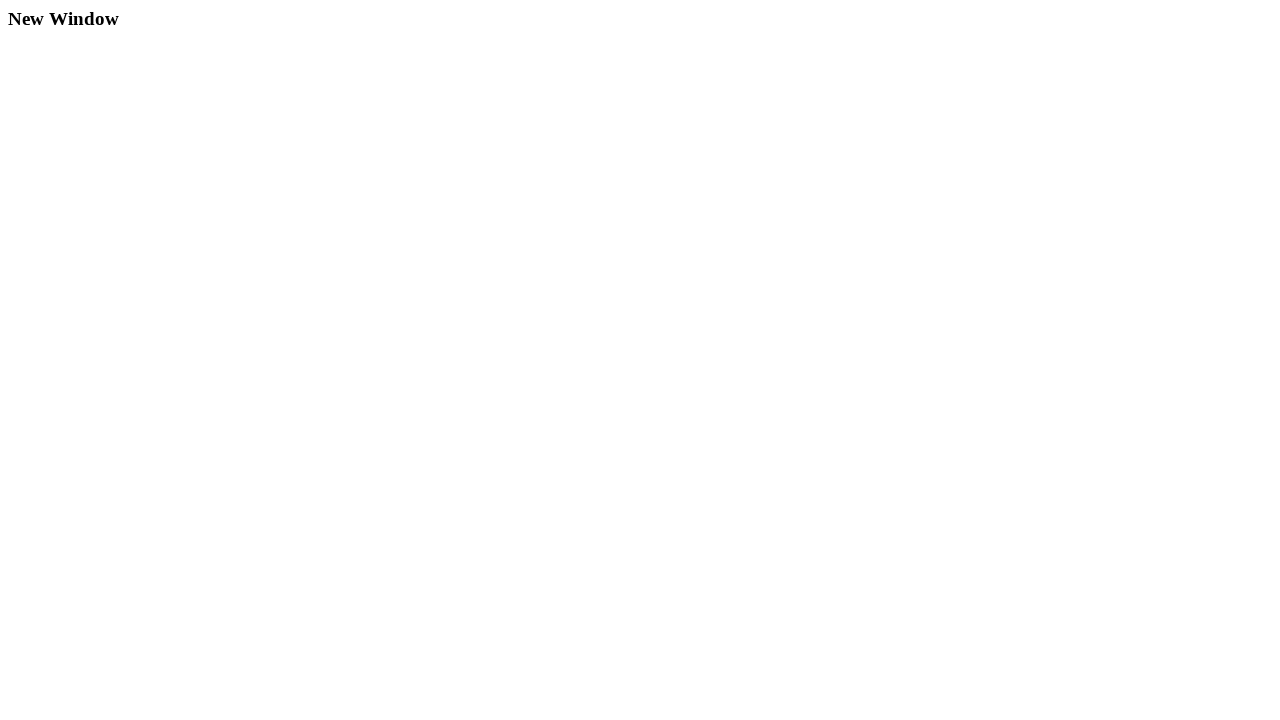

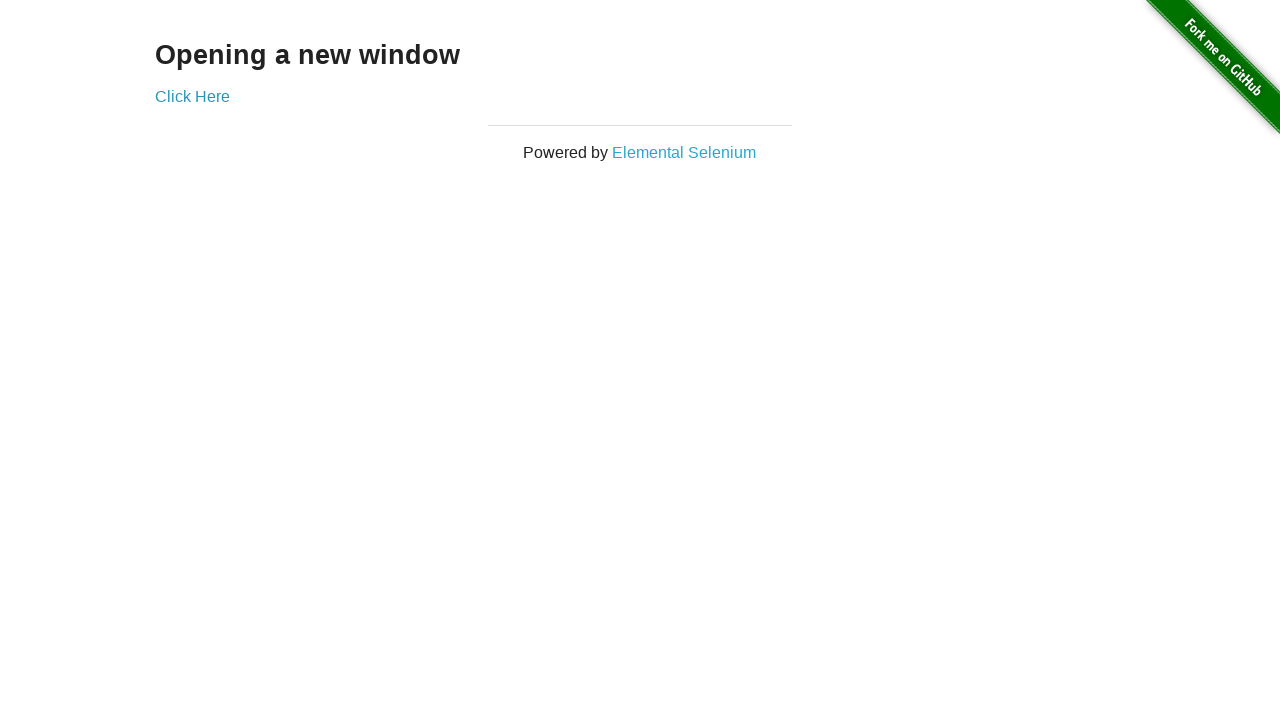